Tests GitHub's advanced search form by filling in search criteria (search term, repository owner, date, and language) and submitting the form to perform a code search.

Starting URL: https://github.com/search/advanced

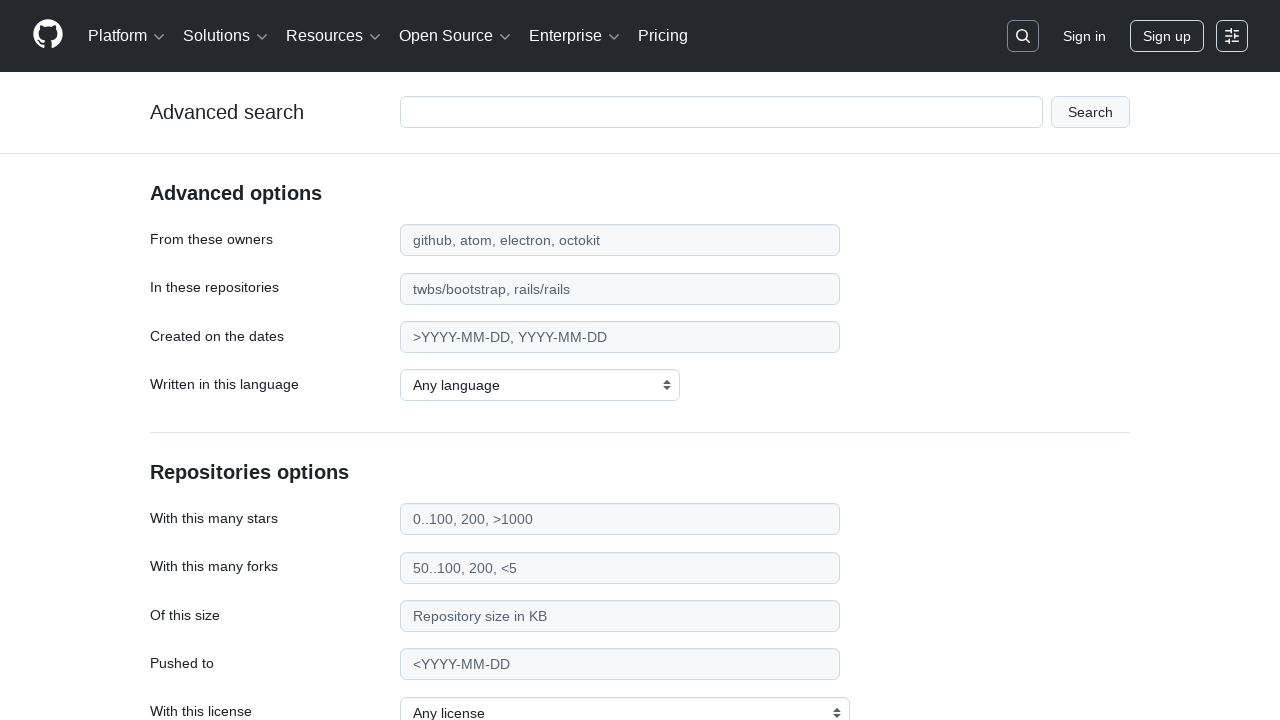

Filled search term field with 'playwright-testing' on #adv_code_search input.js-advanced-search-input
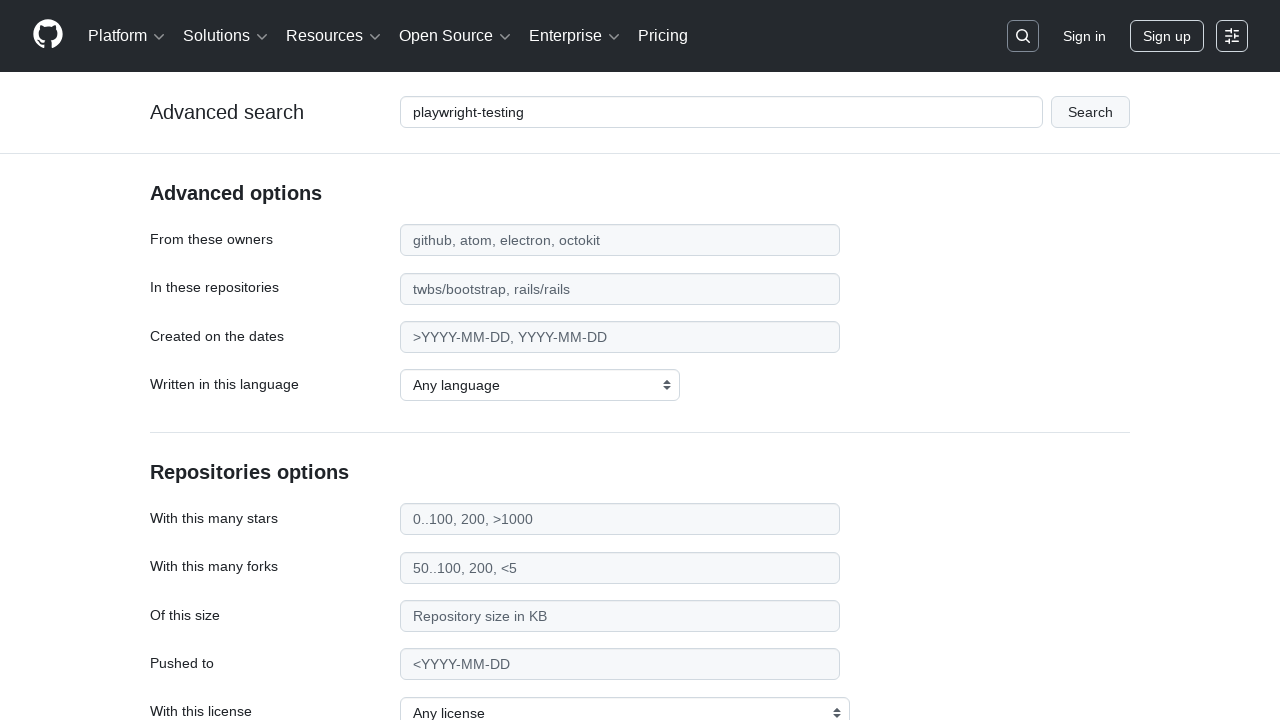

Filled repository owner field with 'microsoft' on #search_from
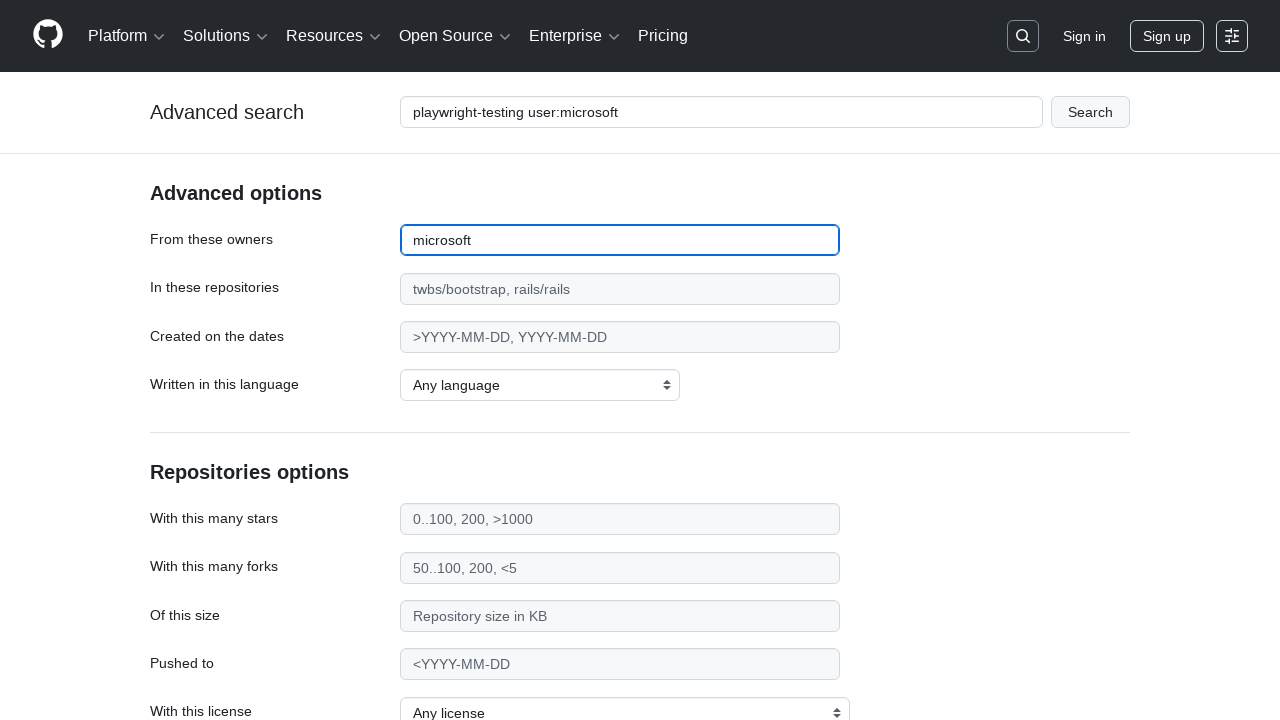

Filled date field with '>2020' on #search_date
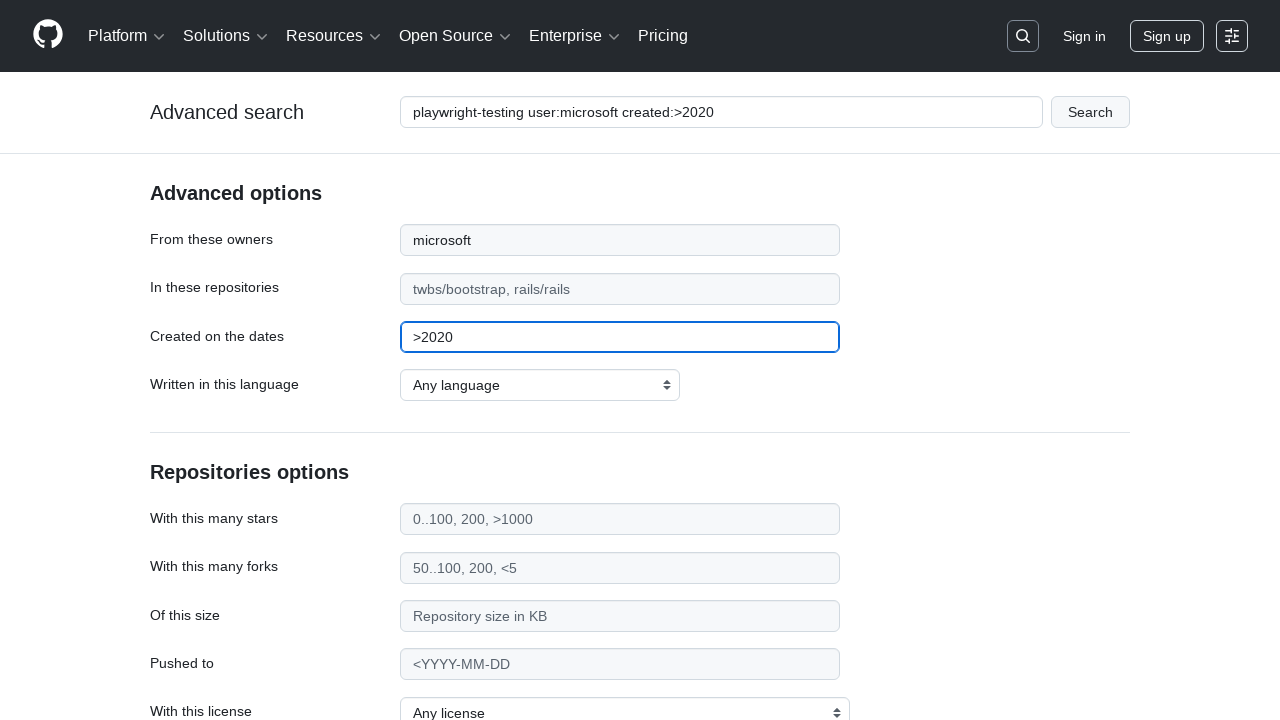

Selected 'TypeScript' as the programming language on select#search_language
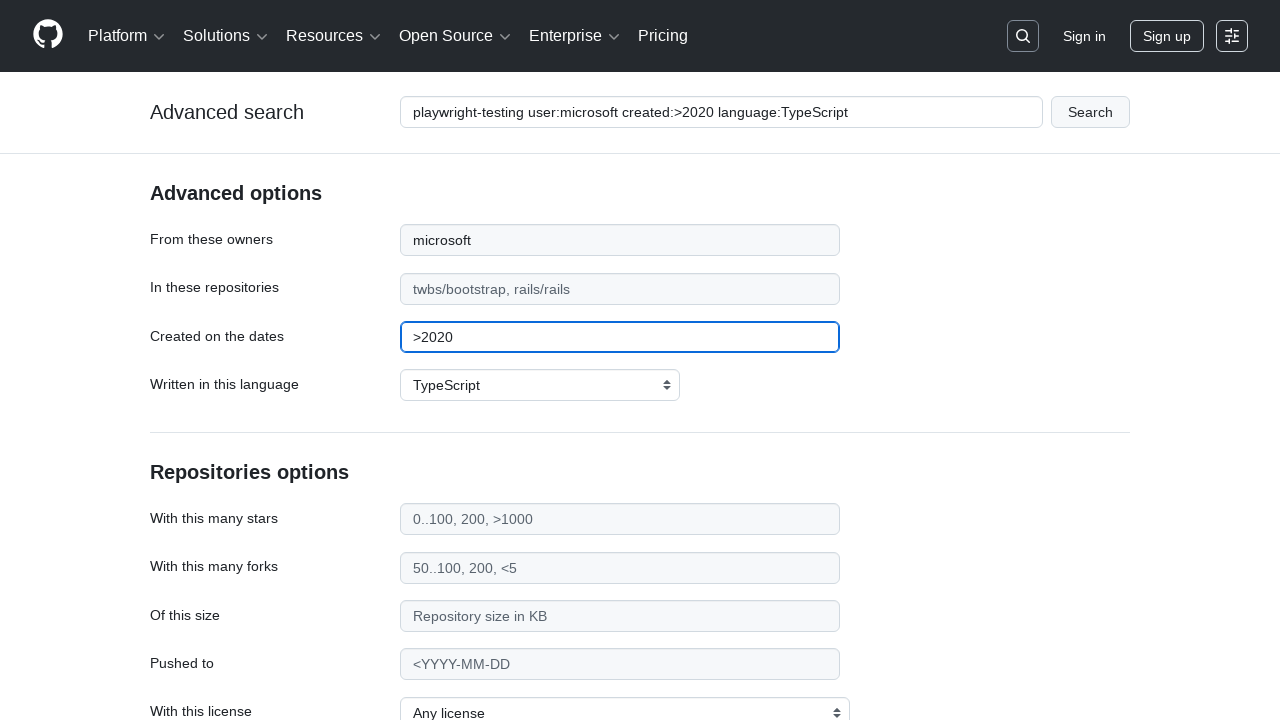

Clicked submit button to perform code search at (1090, 112) on #adv_code_search button[type="submit"]
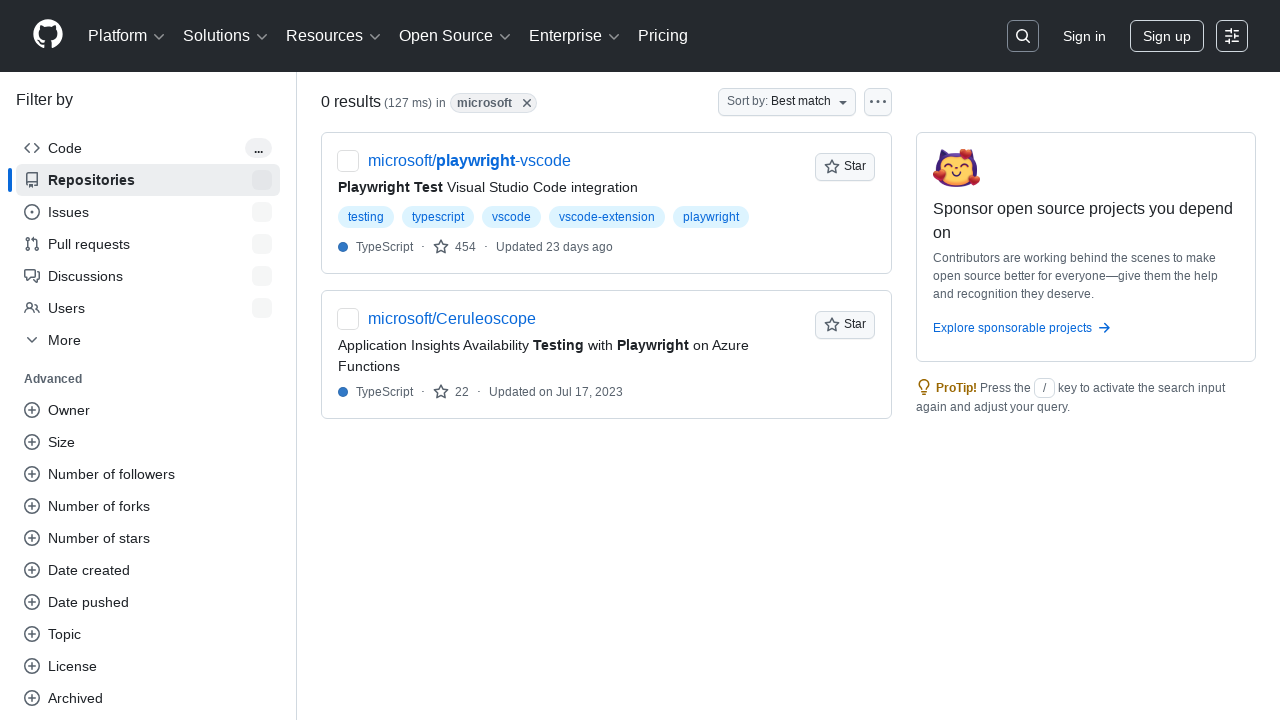

Search results loaded and network became idle
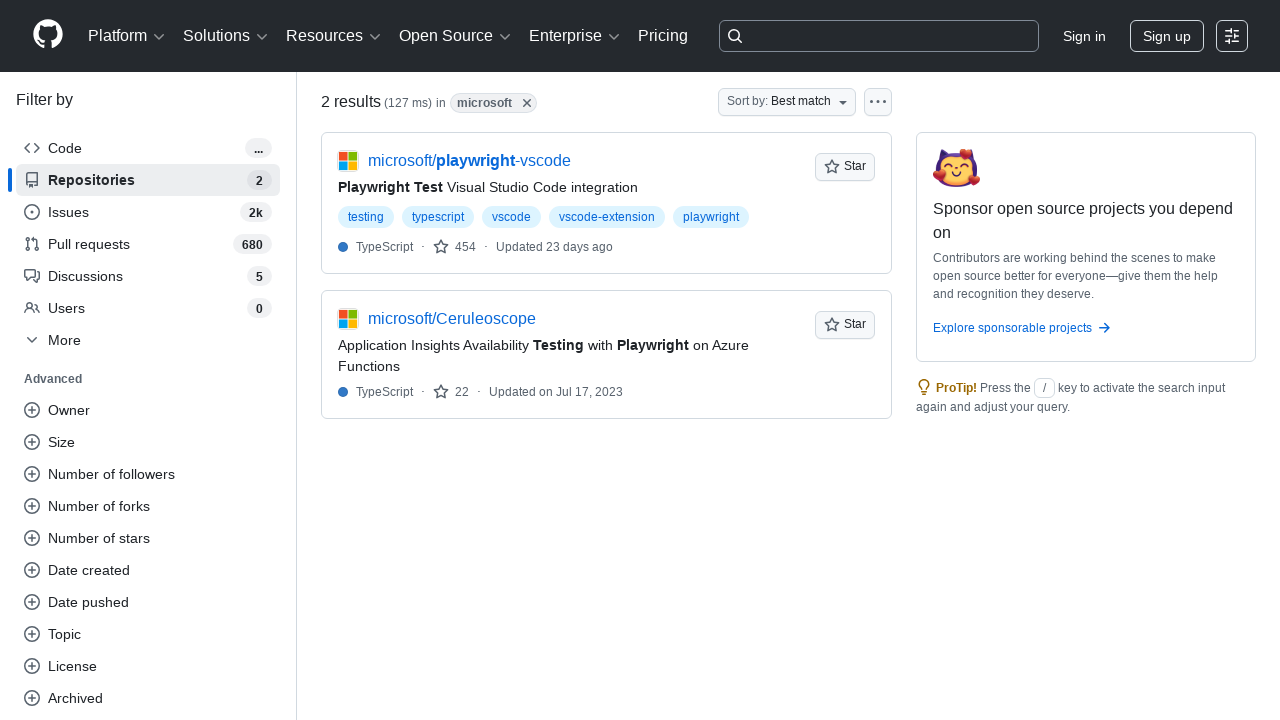

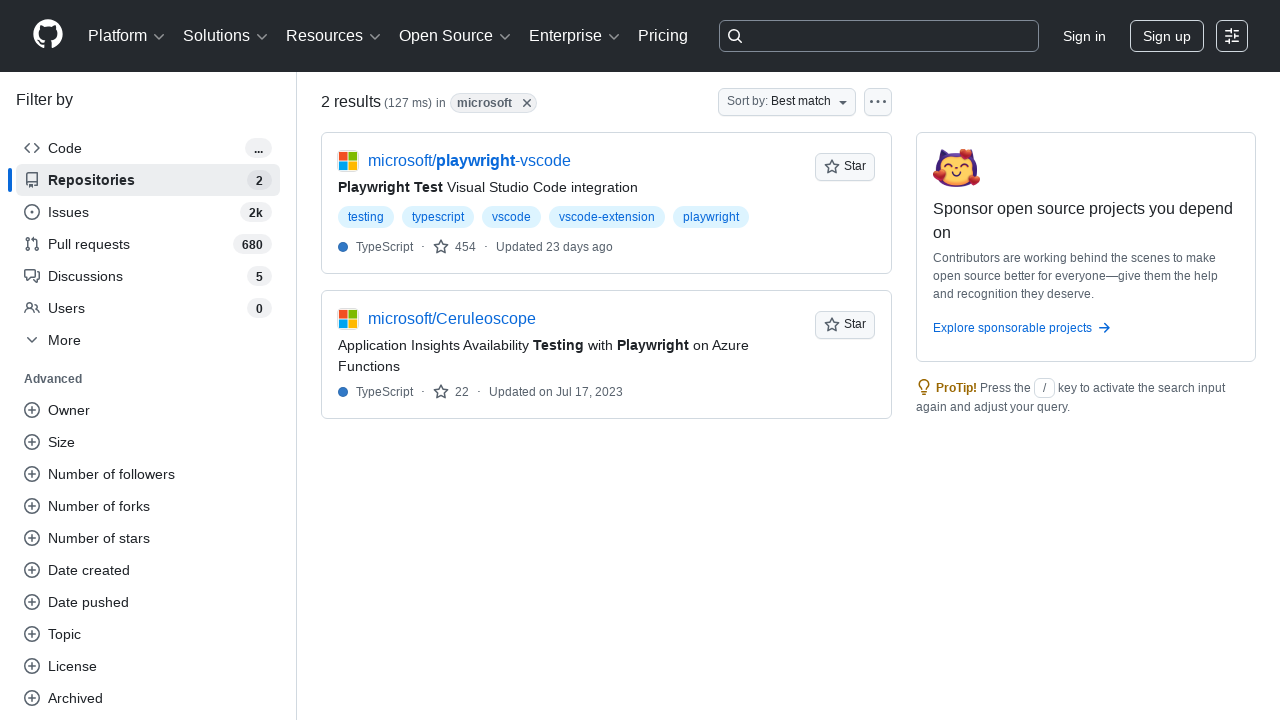